Tests keyboard key press functionality by sending space and left arrow keys to elements and verifying the displayed result text

Starting URL: http://the-internet.herokuapp.com/key_presses

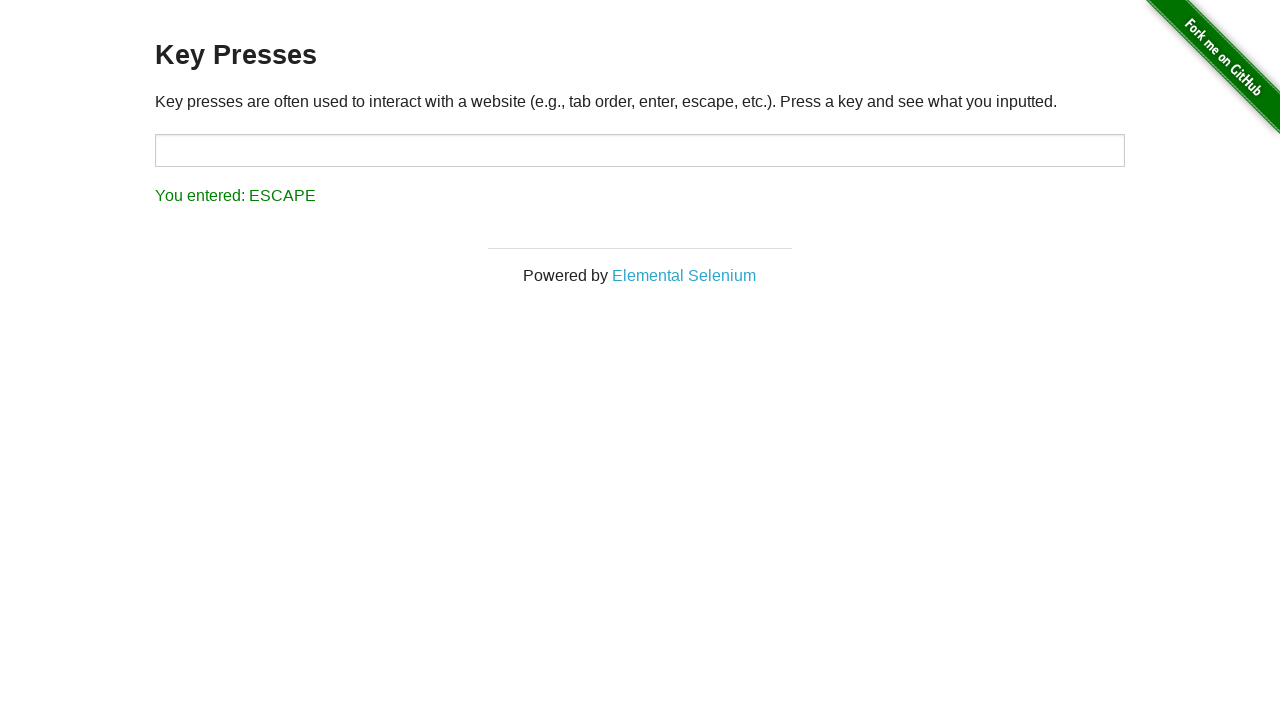

Pressed Space key on target element on #target
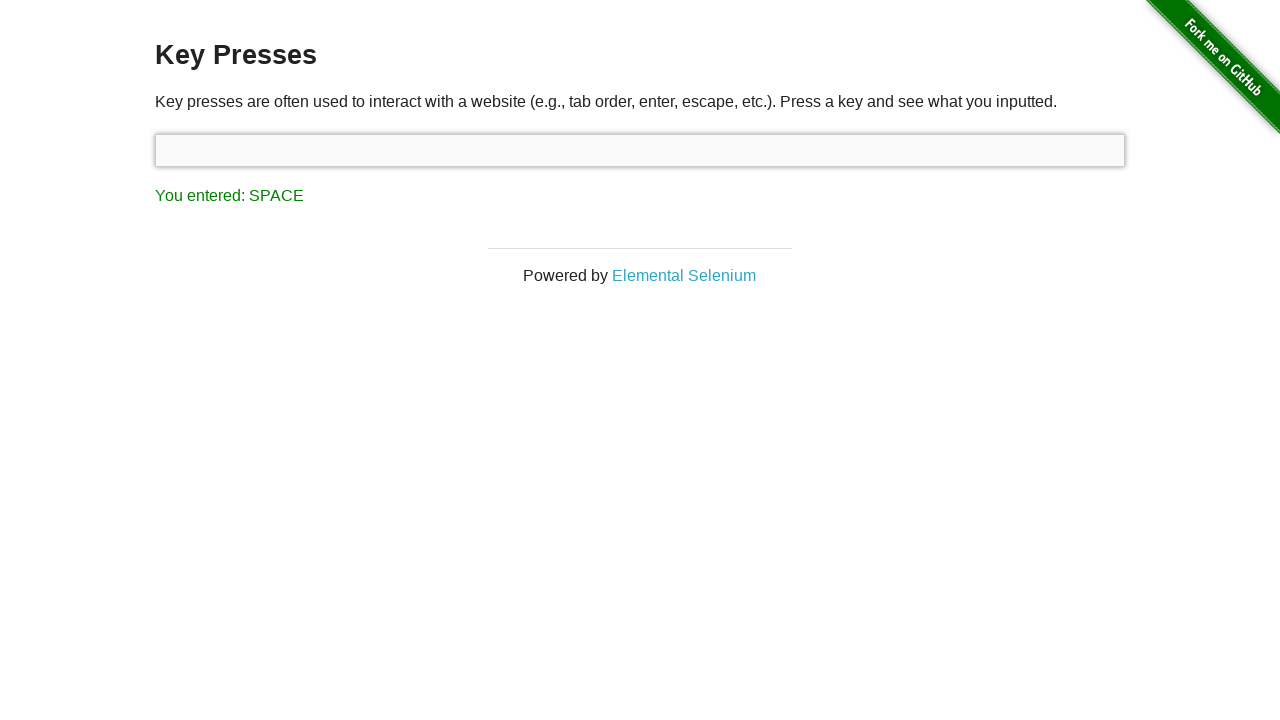

Result element loaded after Space key press
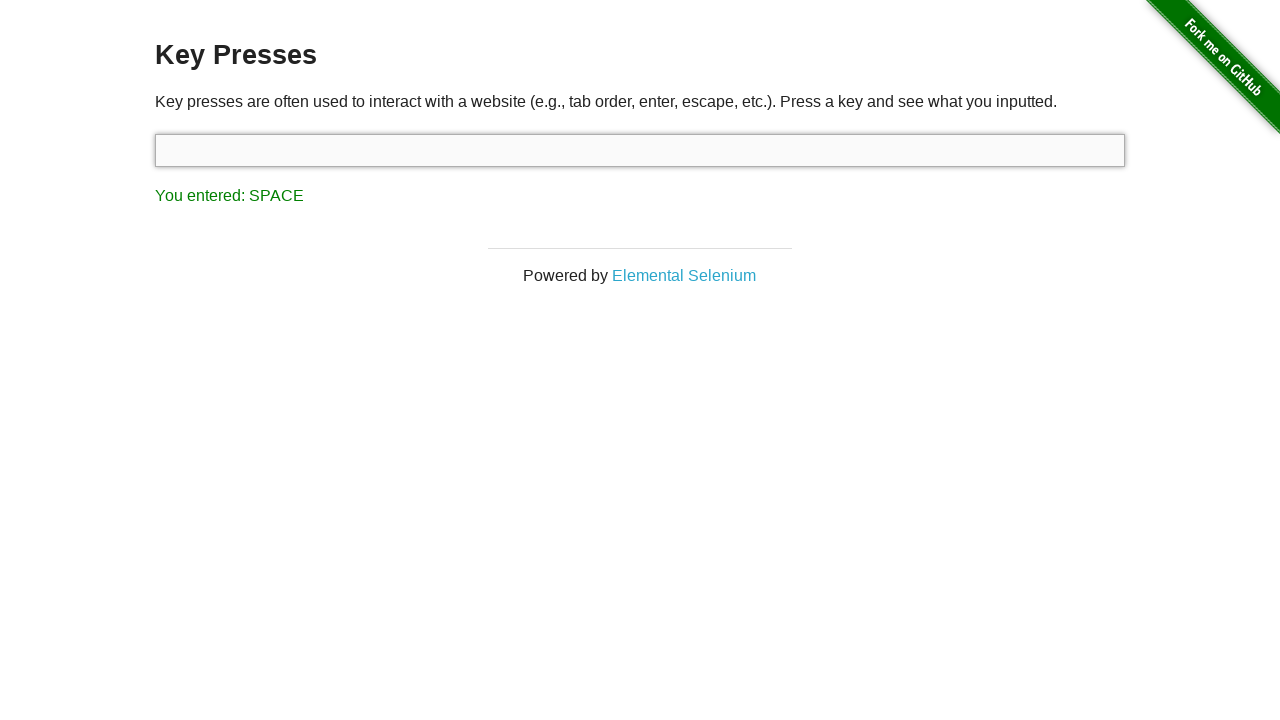

Retrieved result text content
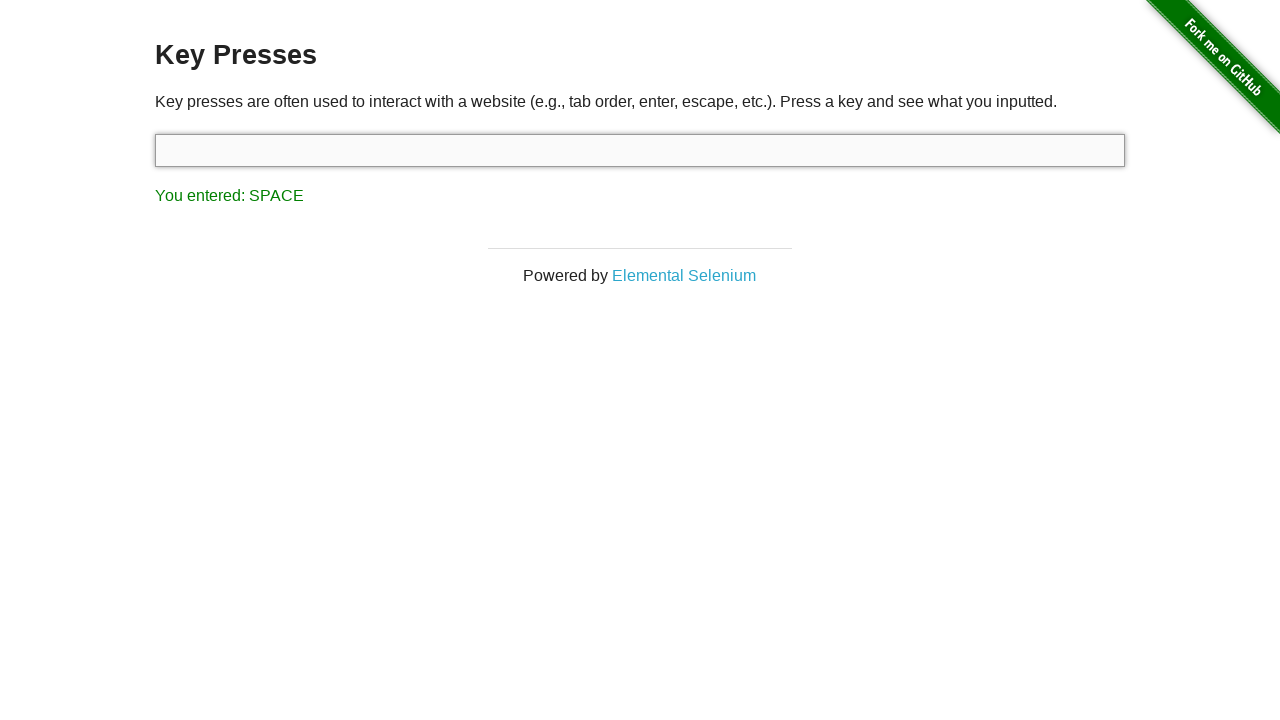

Verified result text shows 'You entered: SPACE'
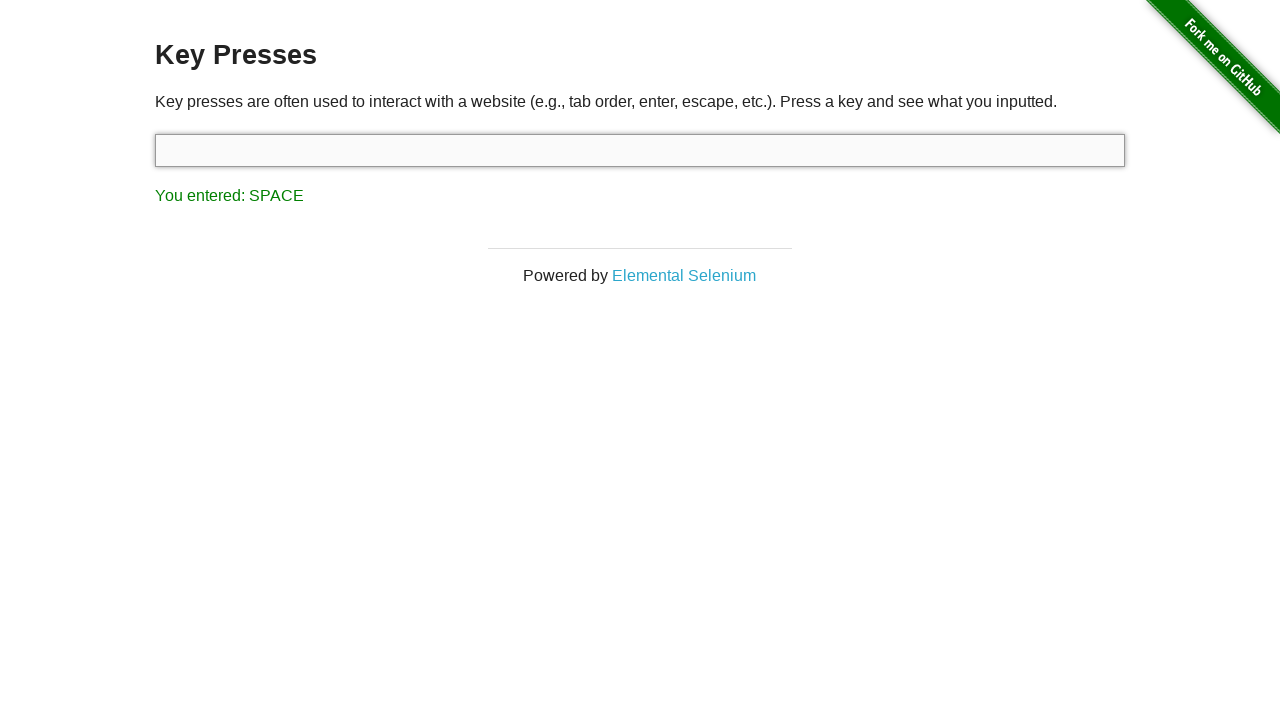

Pressed ArrowLeft key on focused element
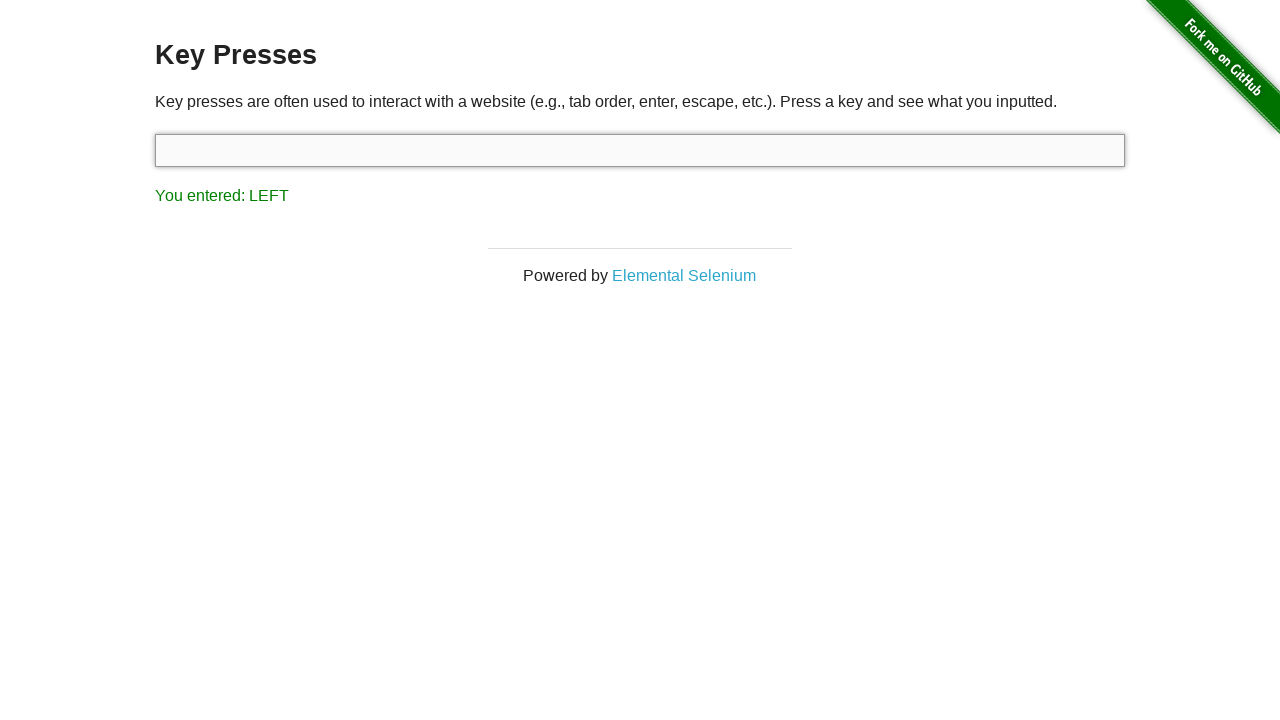

Retrieved result text content after ArrowLeft press
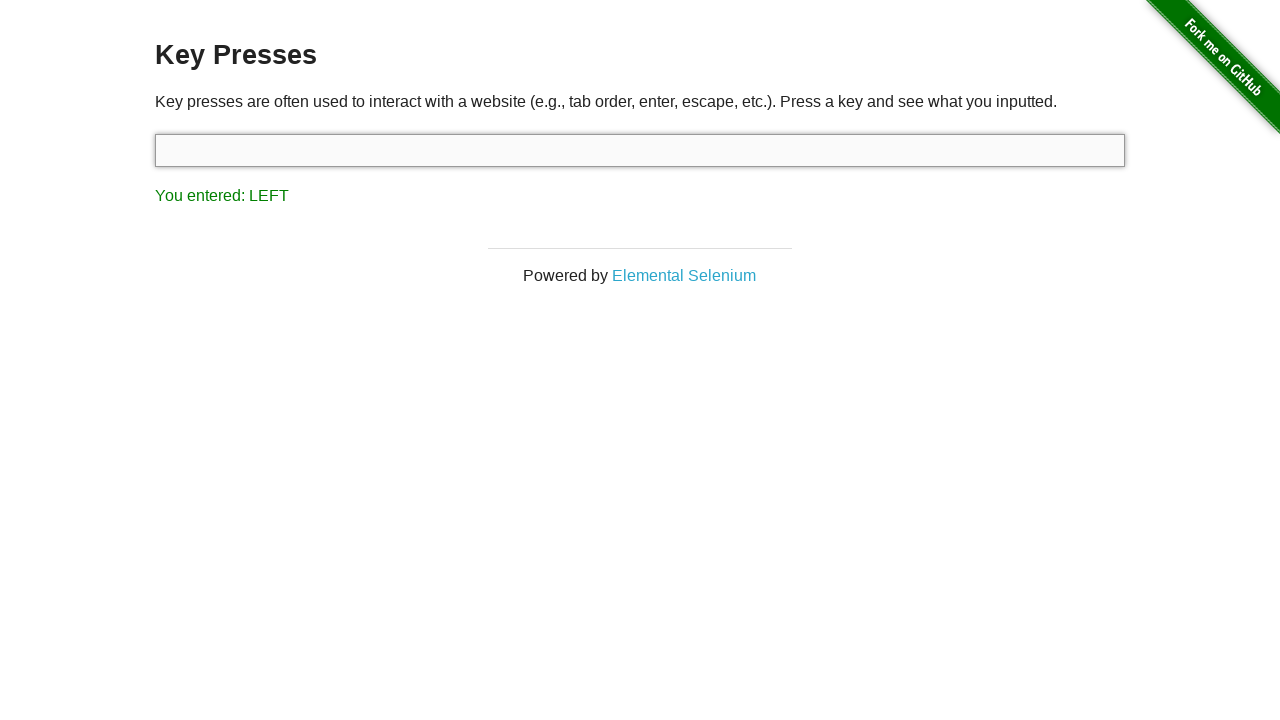

Verified result text shows 'You entered: LEFT'
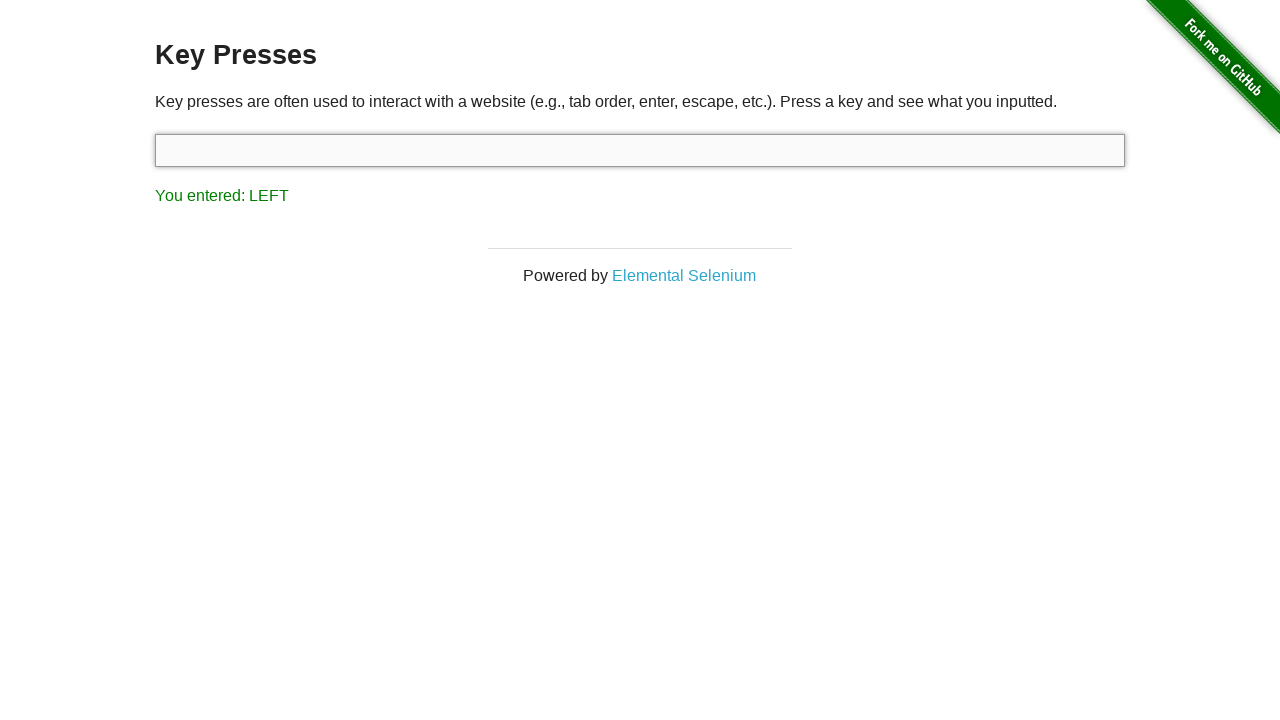

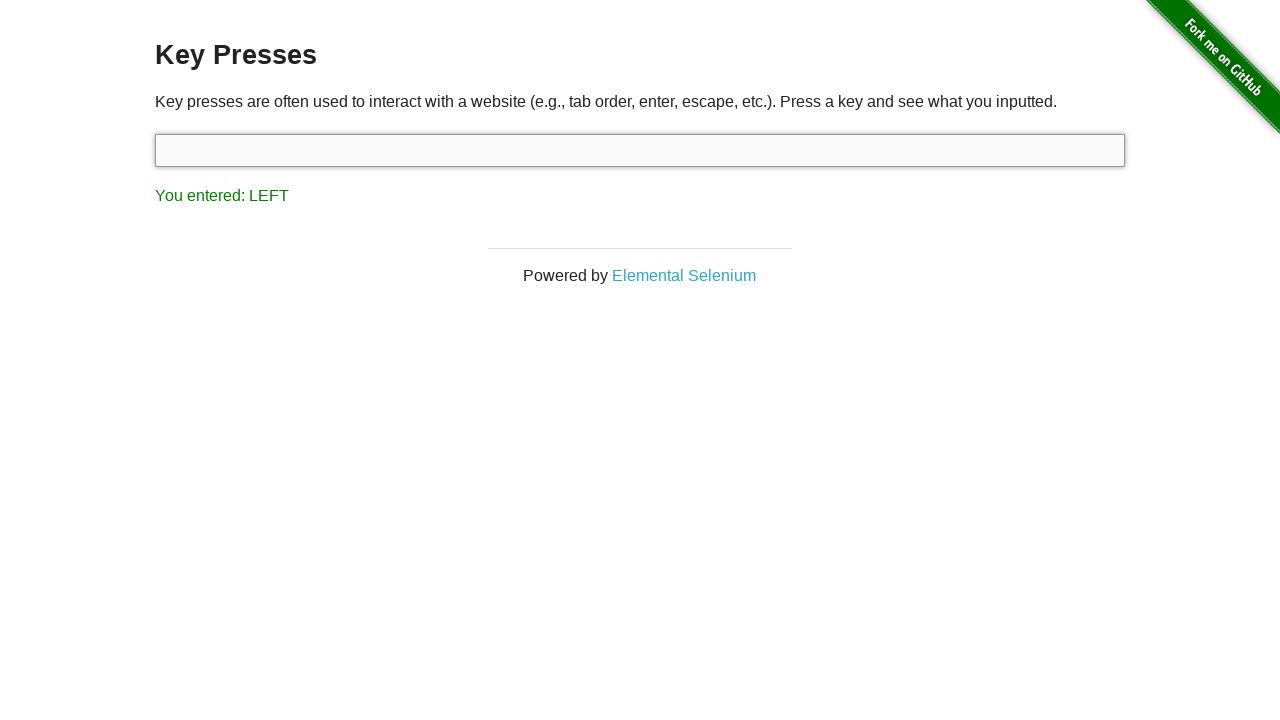